Tests dynamic controls functionality by clicking the Enable button, waiting for a text input to become enabled, and then typing text into it

Starting URL: https://the-internet.herokuapp.com/dynamic_controls

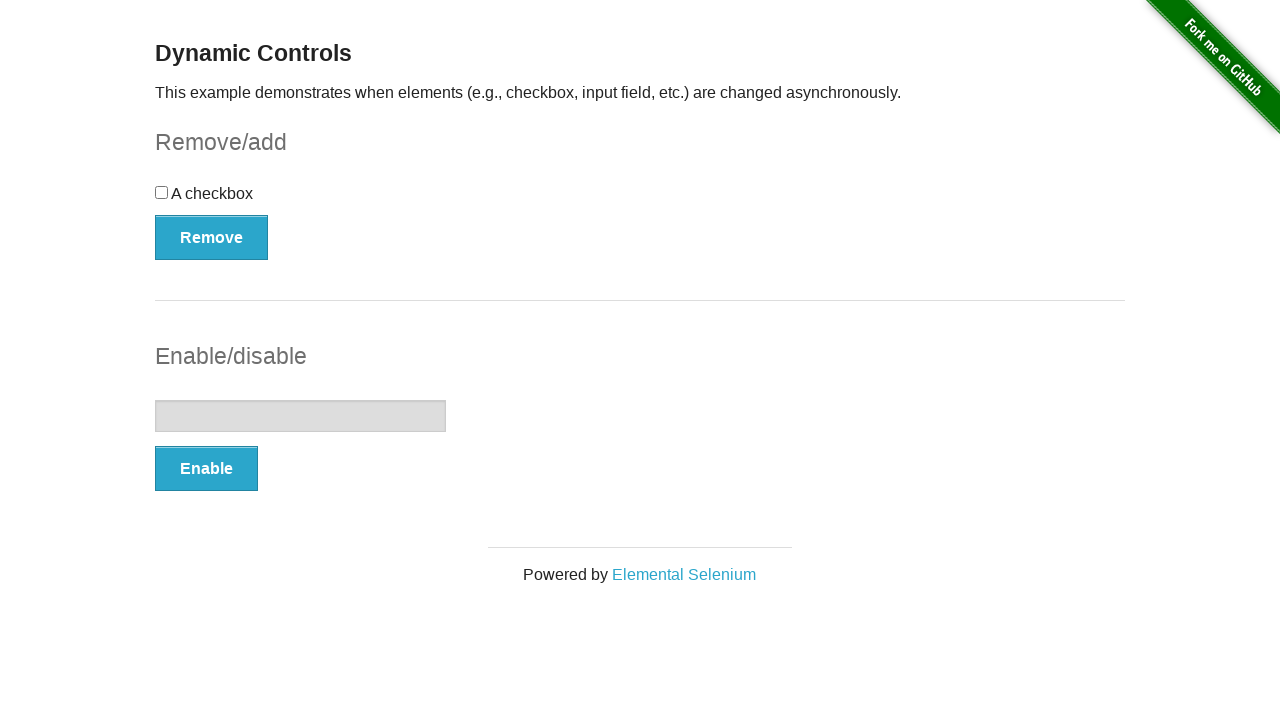

Clicked the Enable button to activate dynamic control at (206, 469) on xpath=//button[.='Enable']
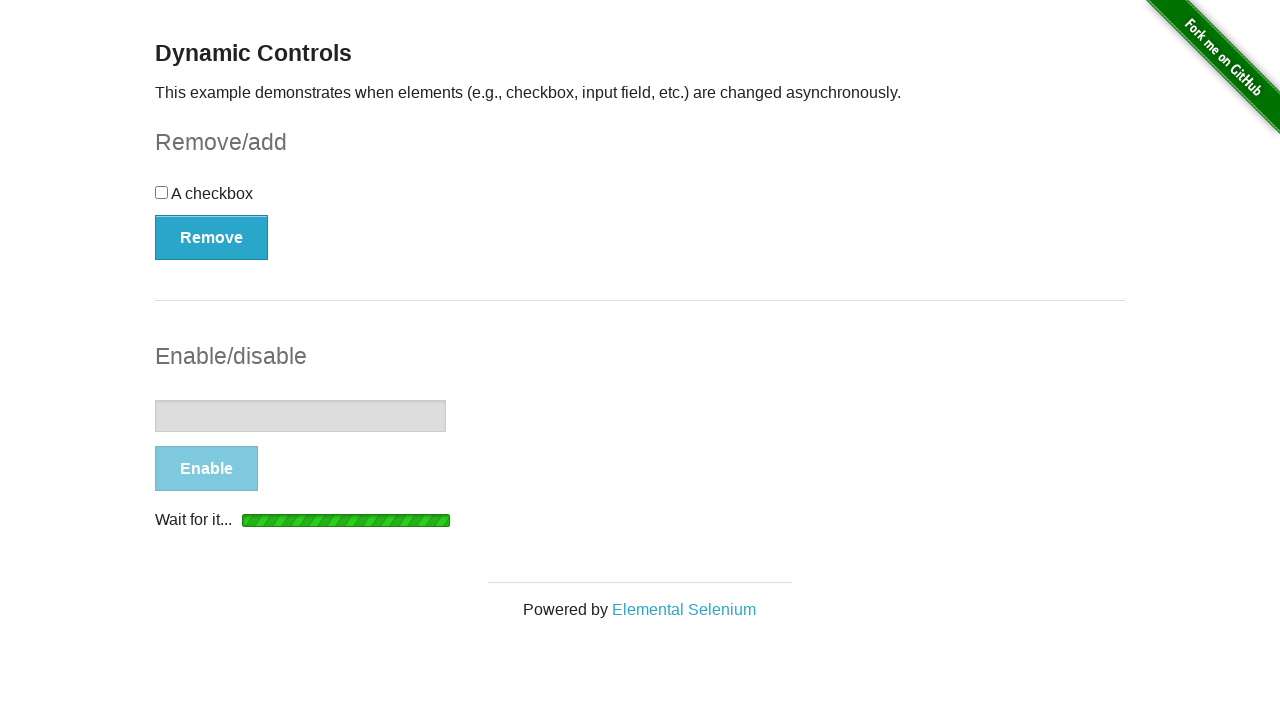

Text input field became enabled
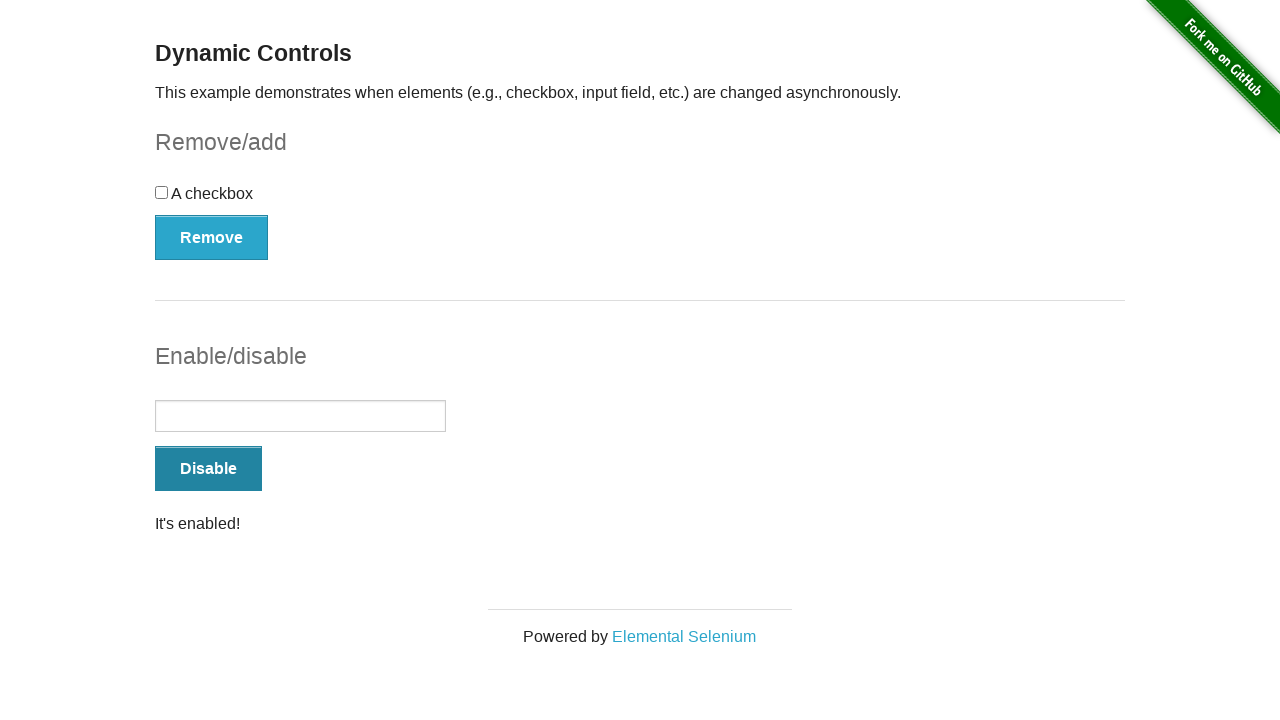

Typed 'Whatever' into the enabled text input field on input[type='text']
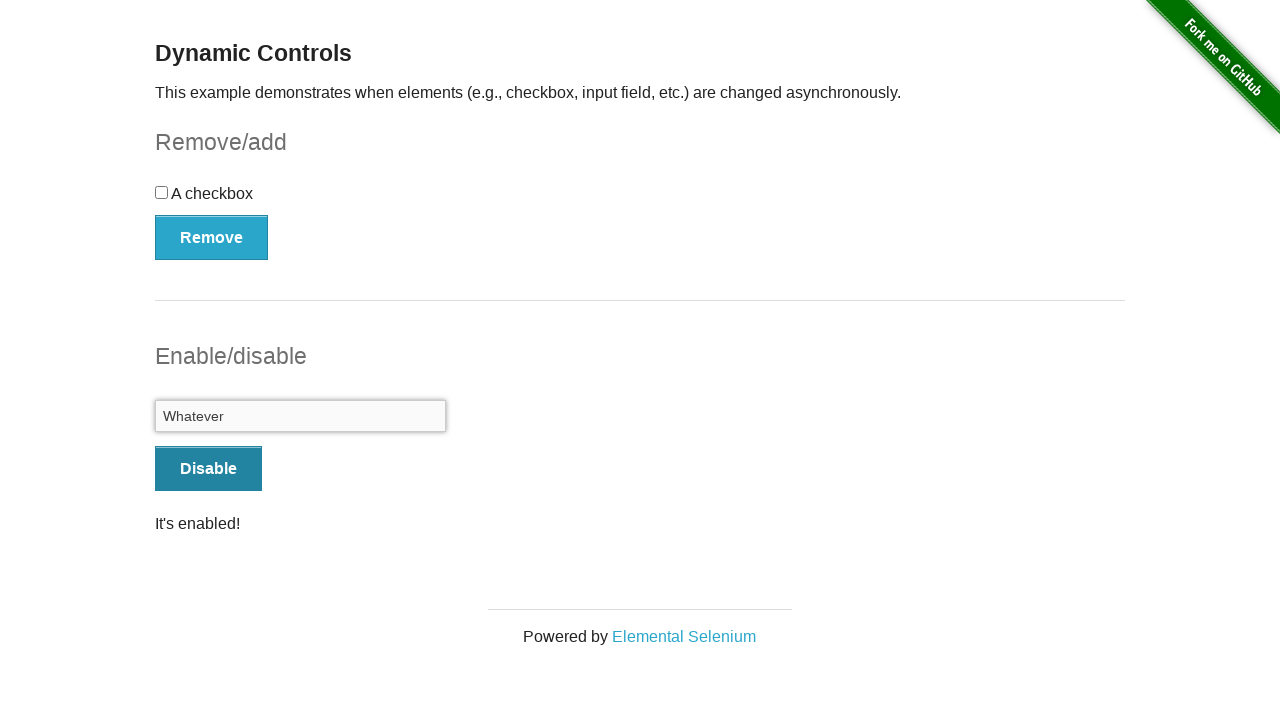

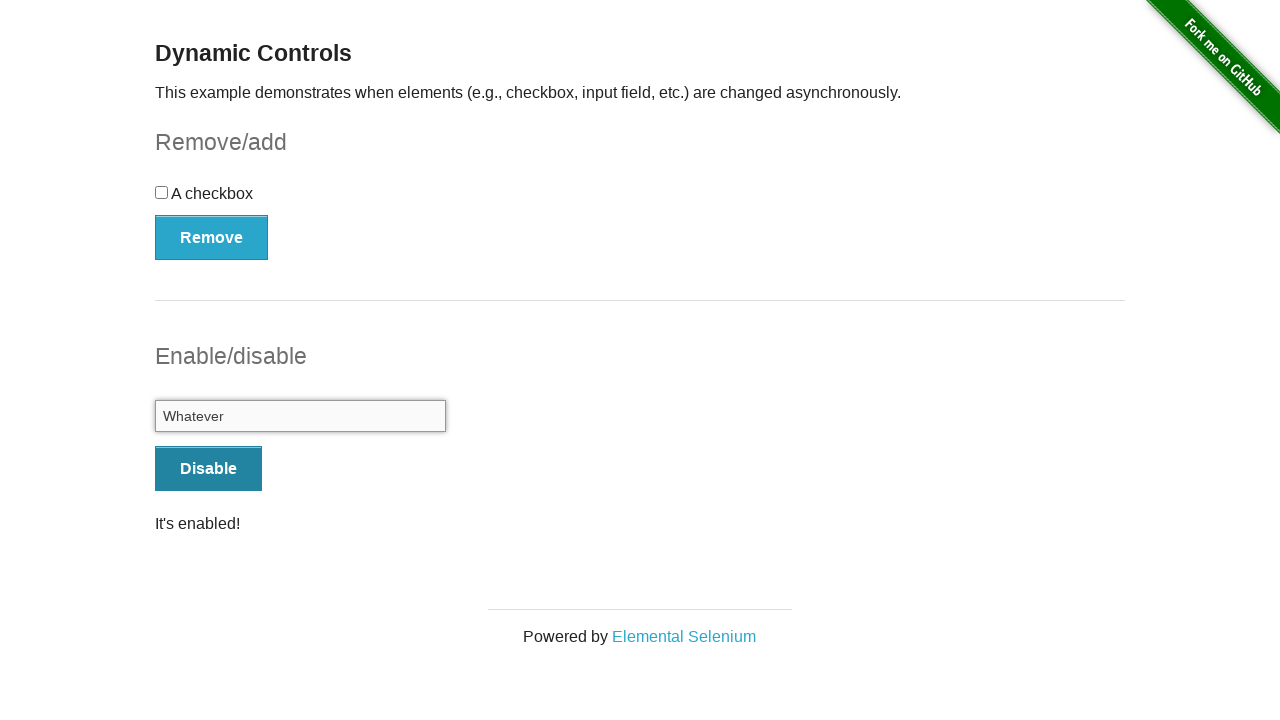